Tests keyboard shortcuts functionality by copying text from one textarea to another using CTRL+A, CTRL+C, TAB, and CTRL+V keyboard combinations

Starting URL: https://text-compare.com/

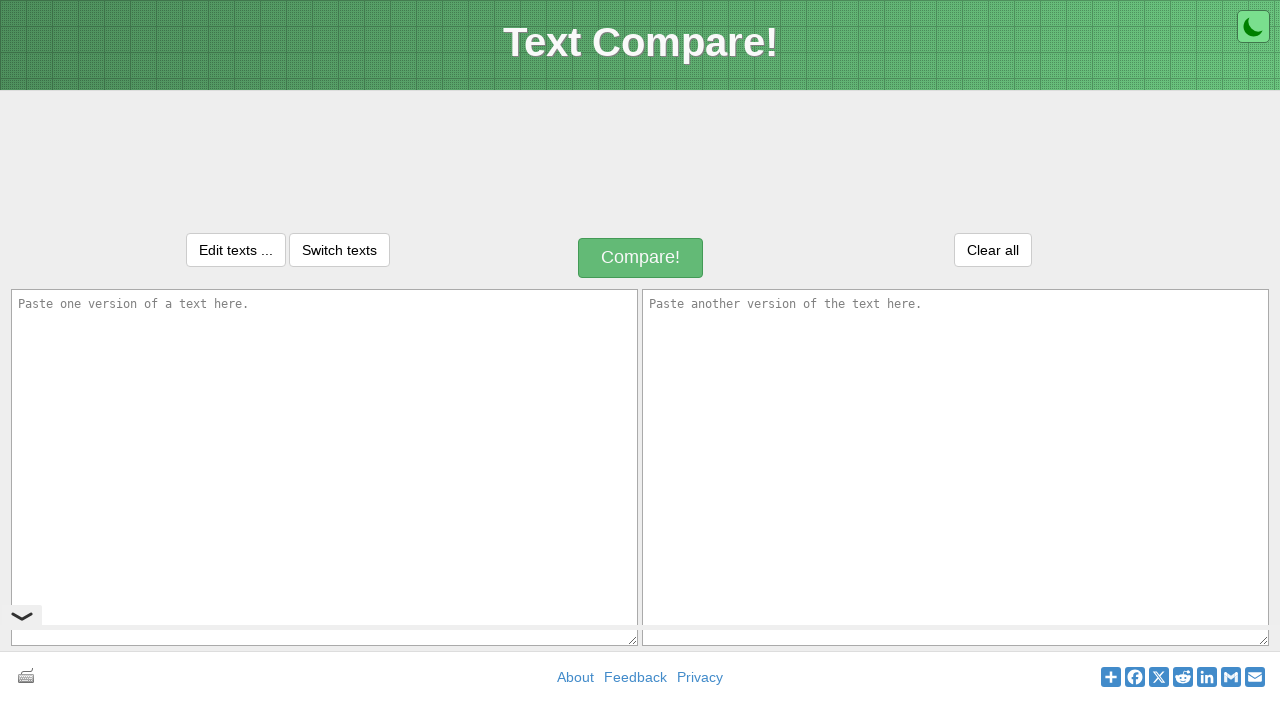

Located first textarea element with ID 'inputText1'
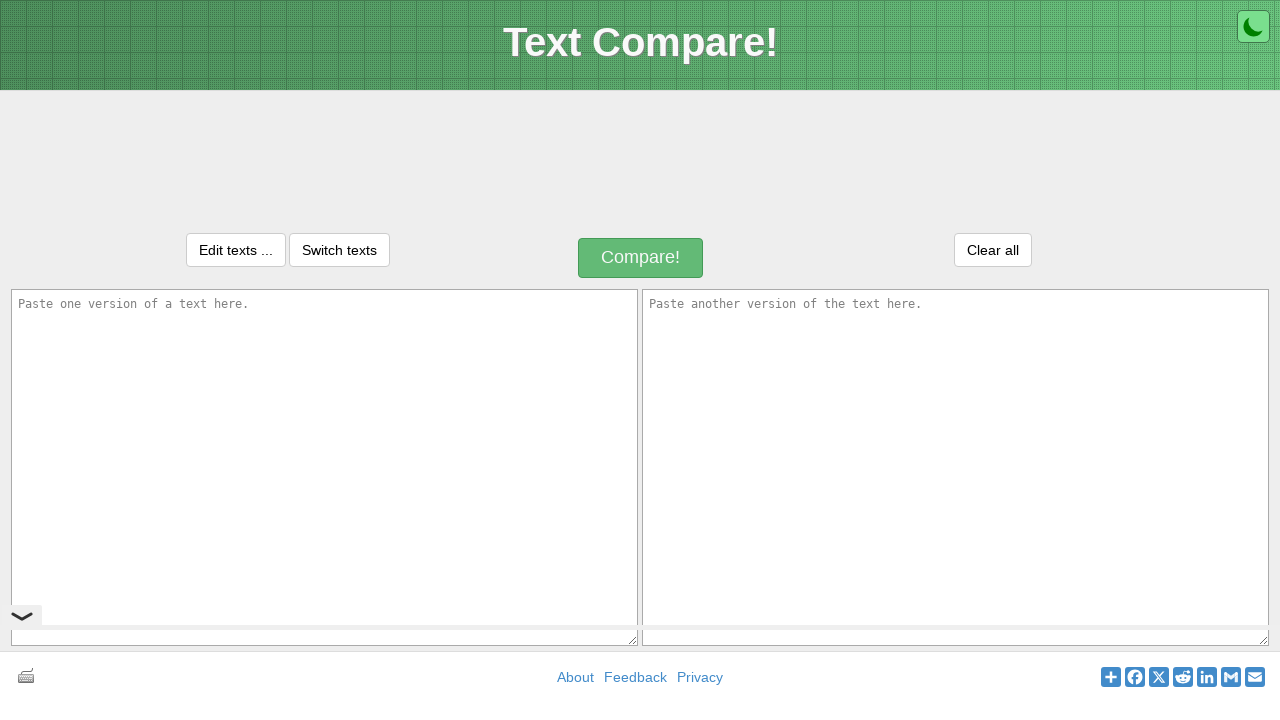

Located second textarea element with ID 'inputText2'
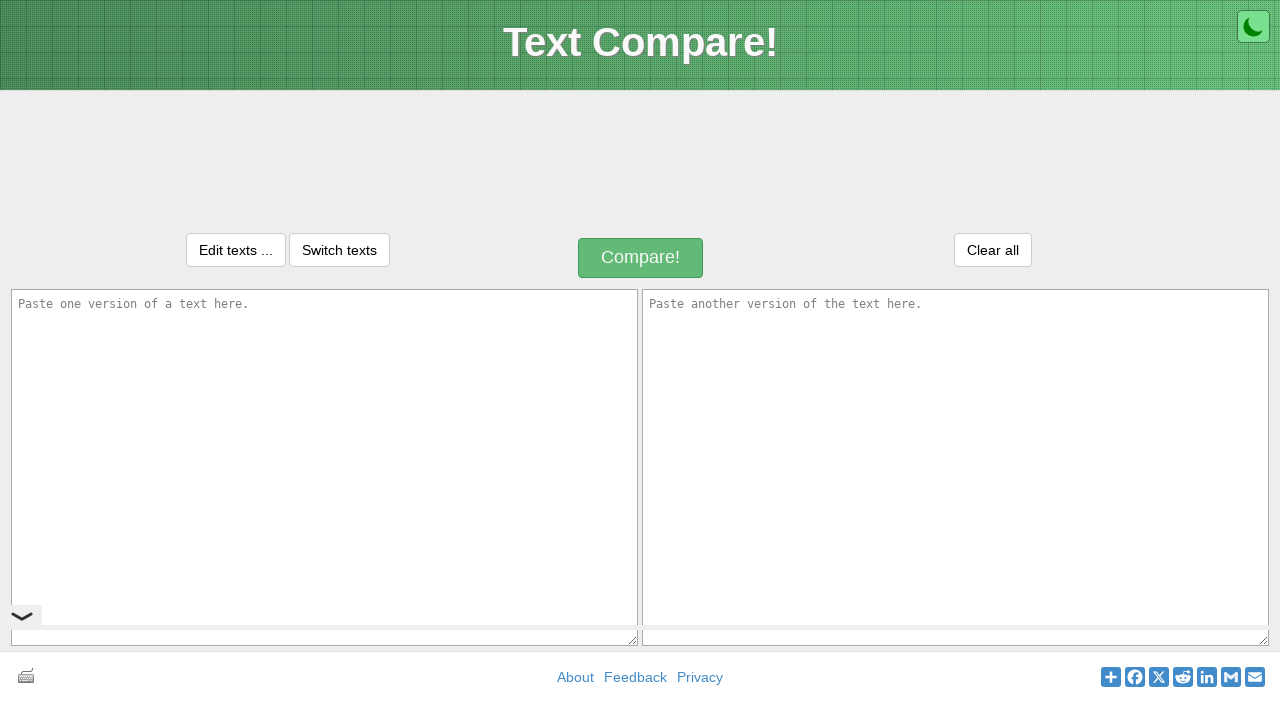

Filled first textarea with text 'welcome to selenium' on textarea#inputText1
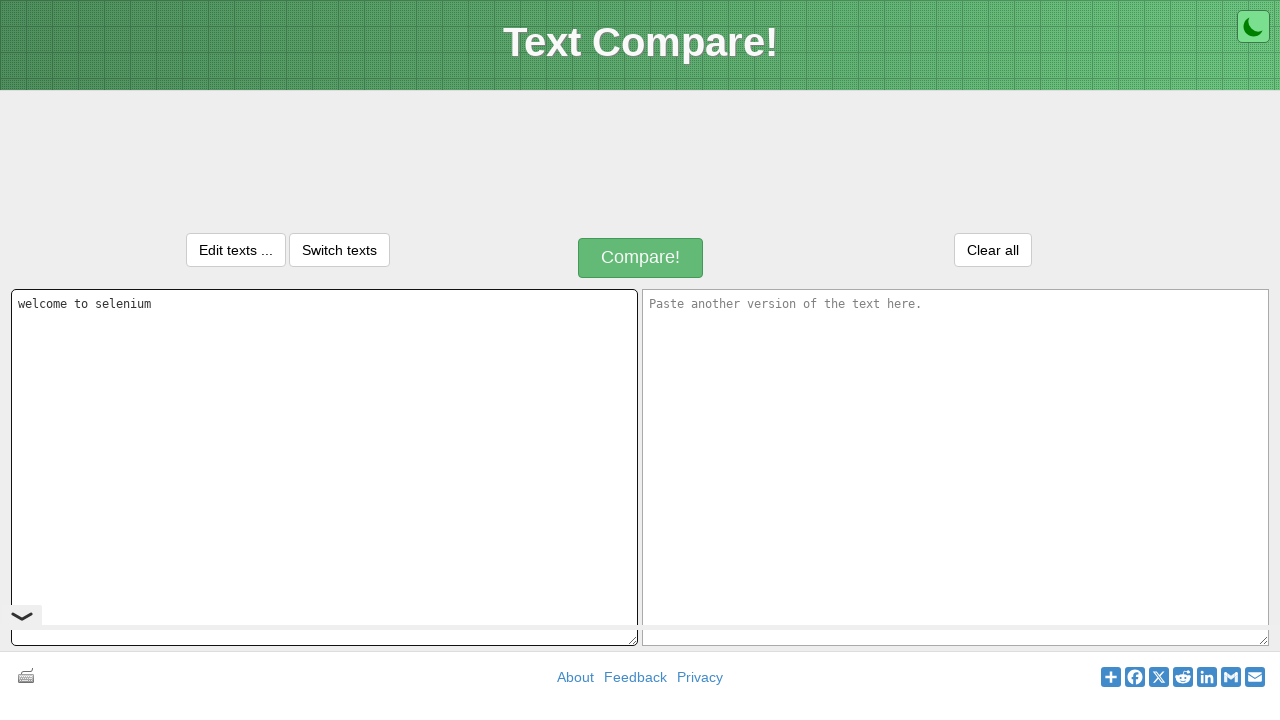

Clicked on first textarea to focus it at (324, 467) on textarea#inputText1
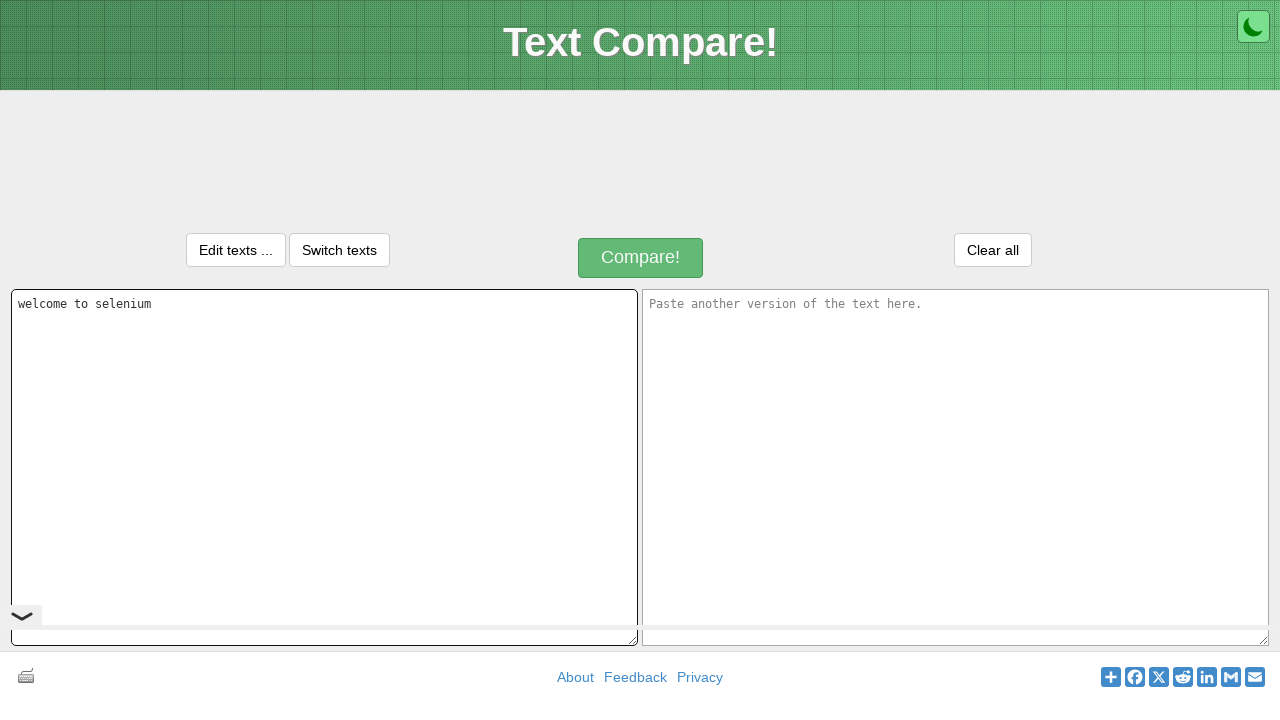

Pressed CTRL+A to select all text in first textarea
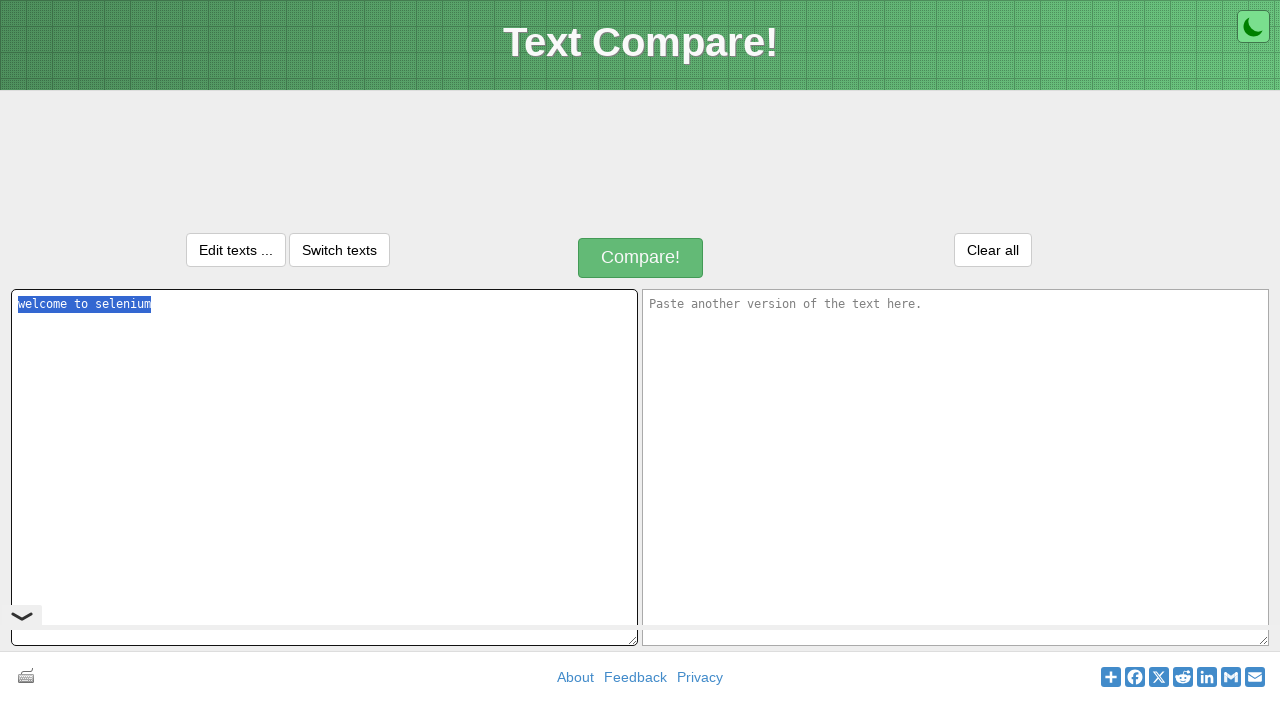

Pressed CTRL+C to copy selected text to clipboard
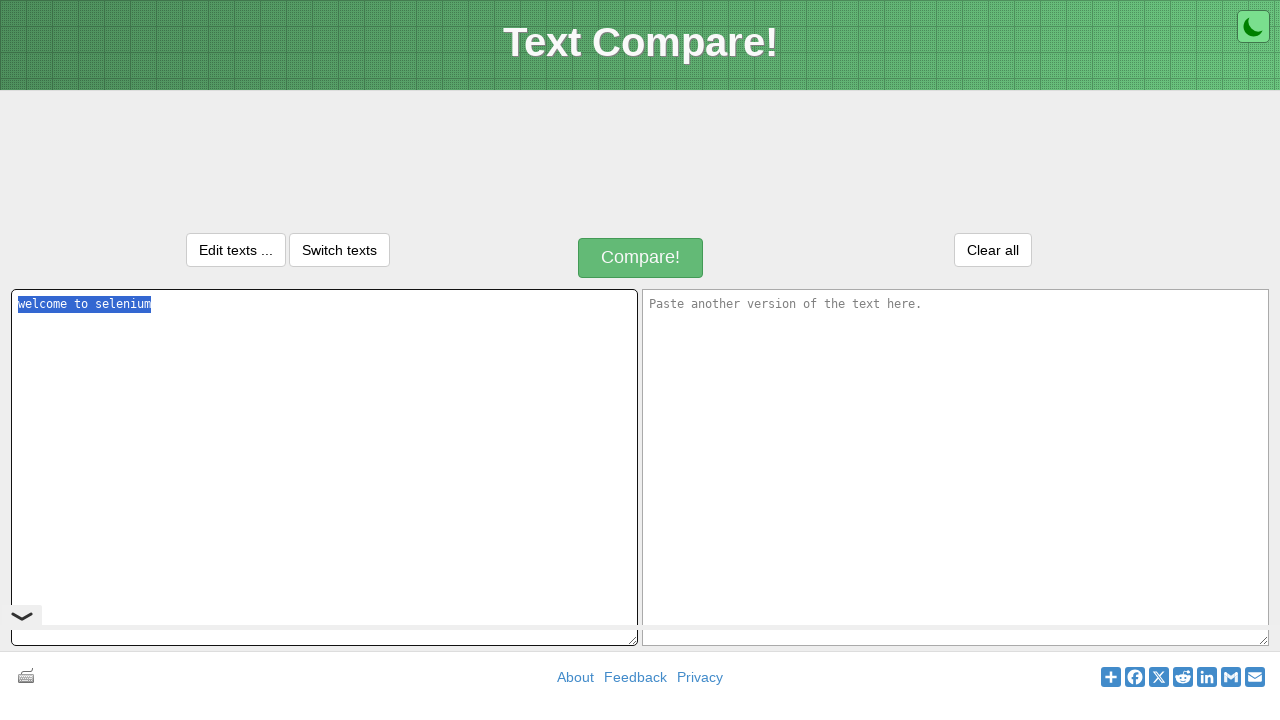

Pressed TAB to switch focus to second textarea
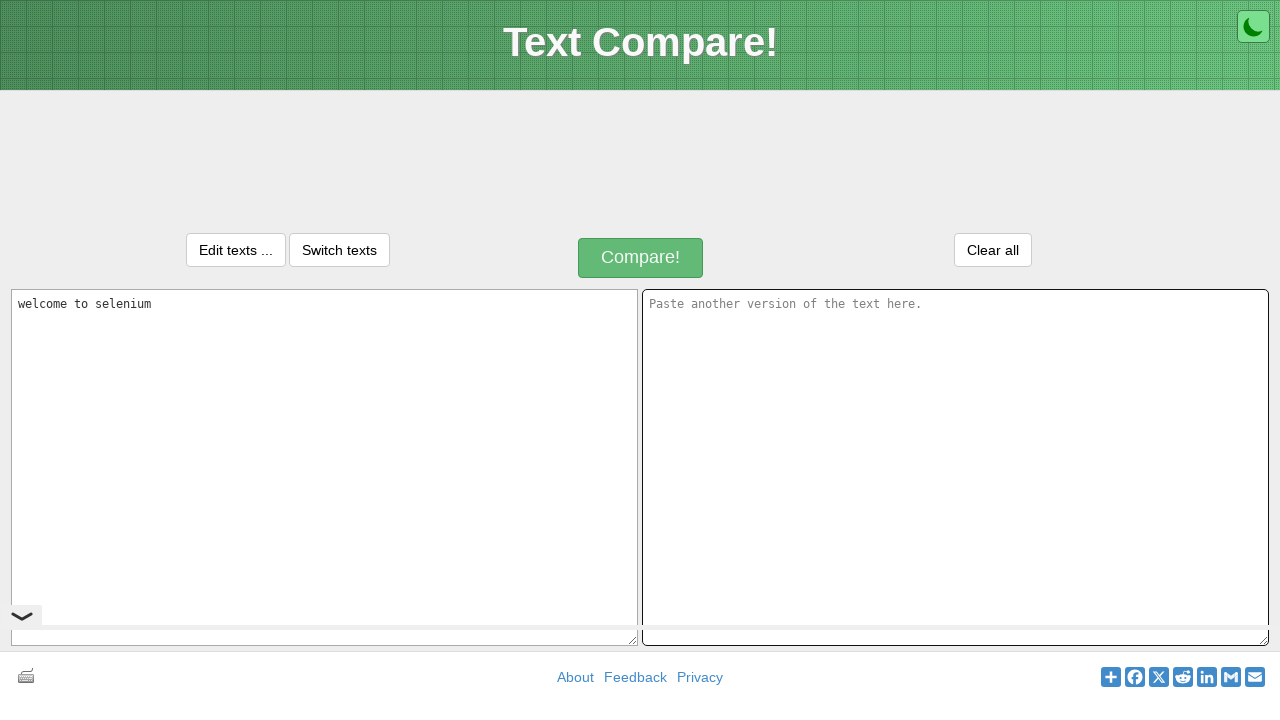

Pressed CTRL+V to paste copied text into second textarea
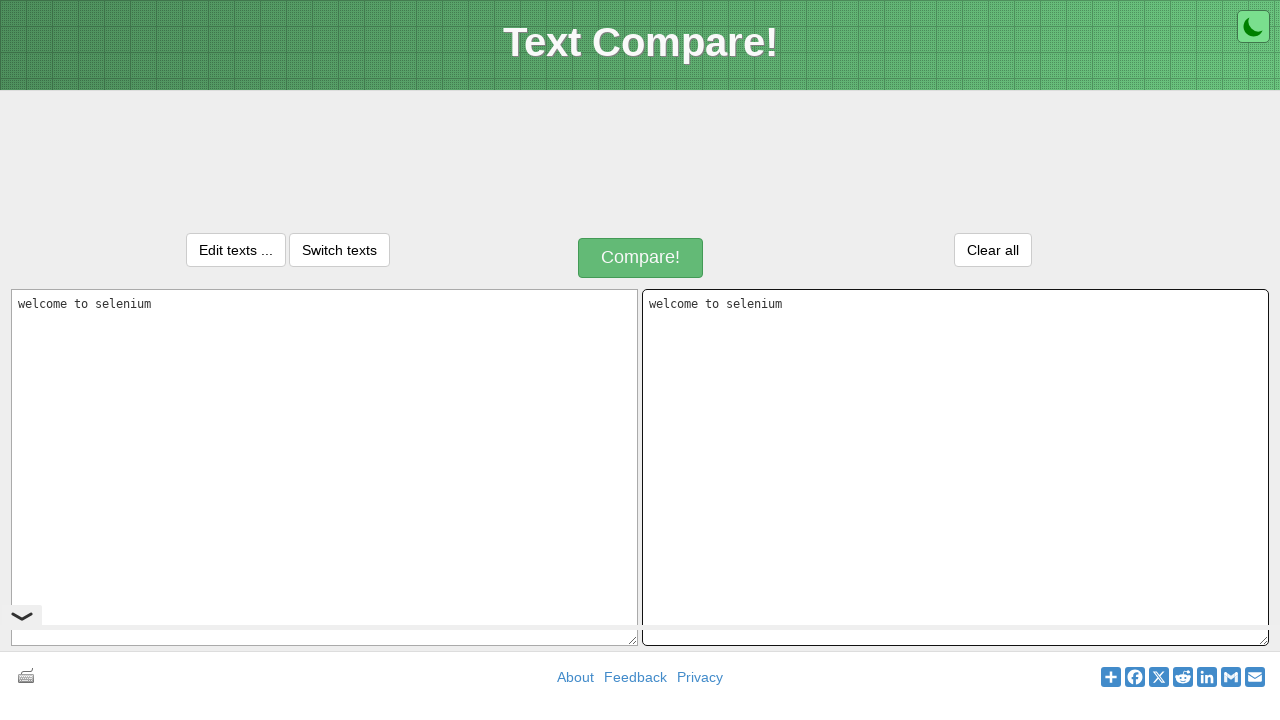

Verified that text in both textareas matches - keyboard shortcuts working correctly
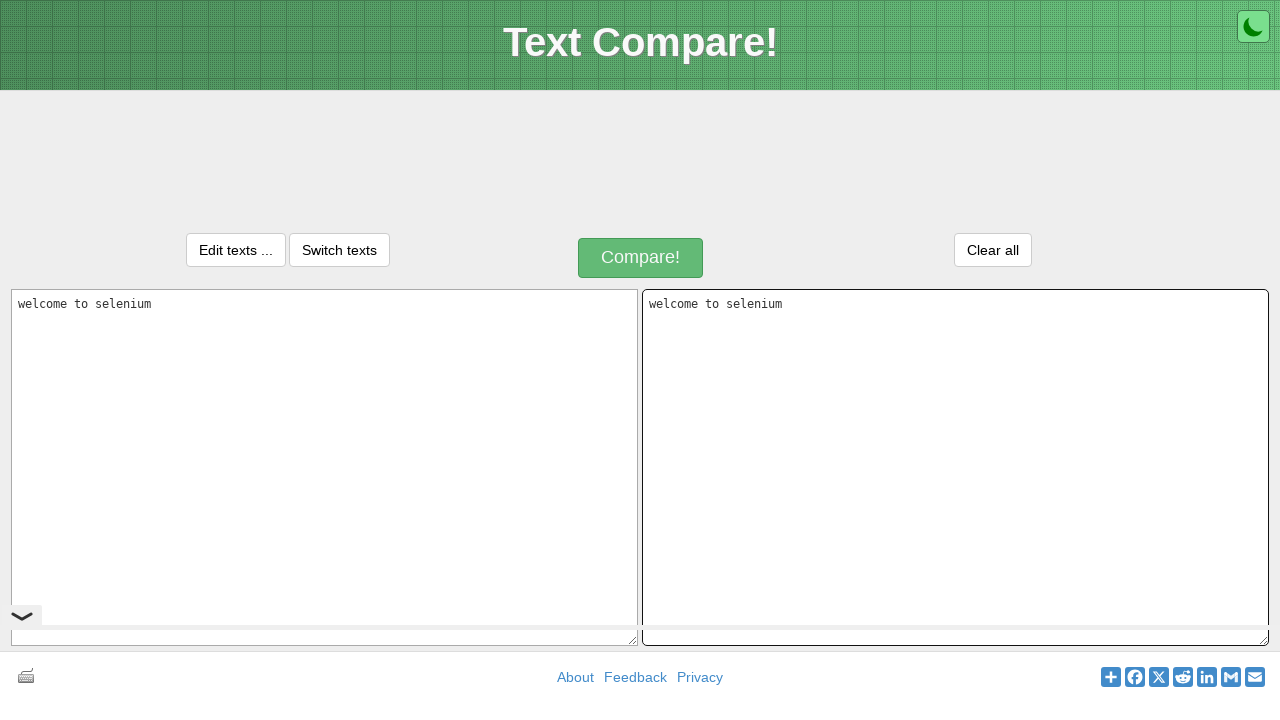

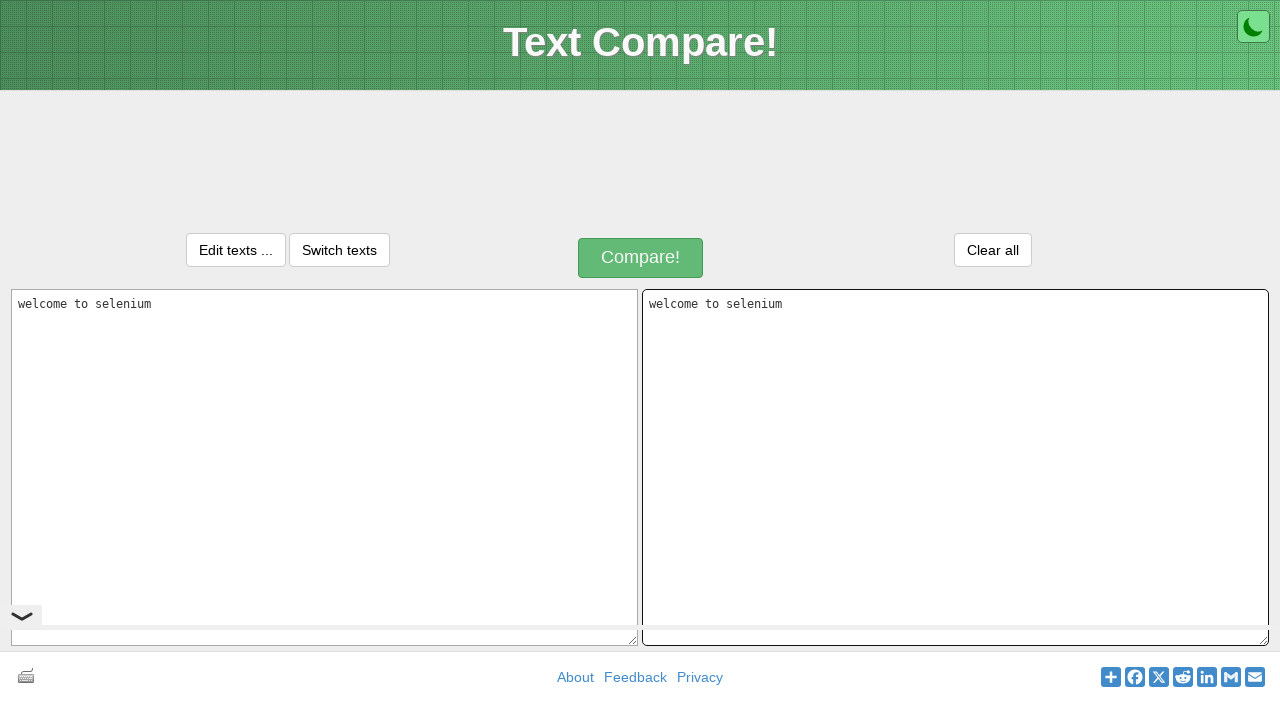